Navigates to GoDaddy homepage and verifies the page loads correctly by checking the URL and title are present

Starting URL: https://www.godaddy.com/

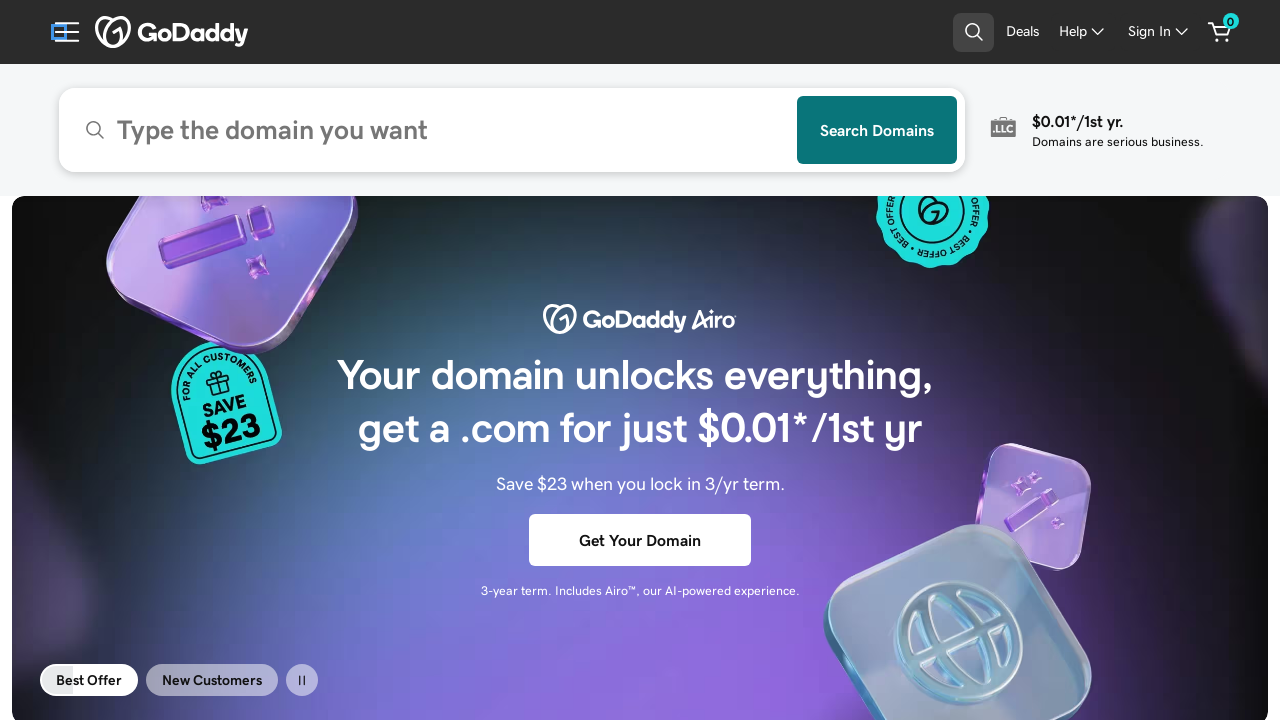

Page loaded with domcontentloaded state
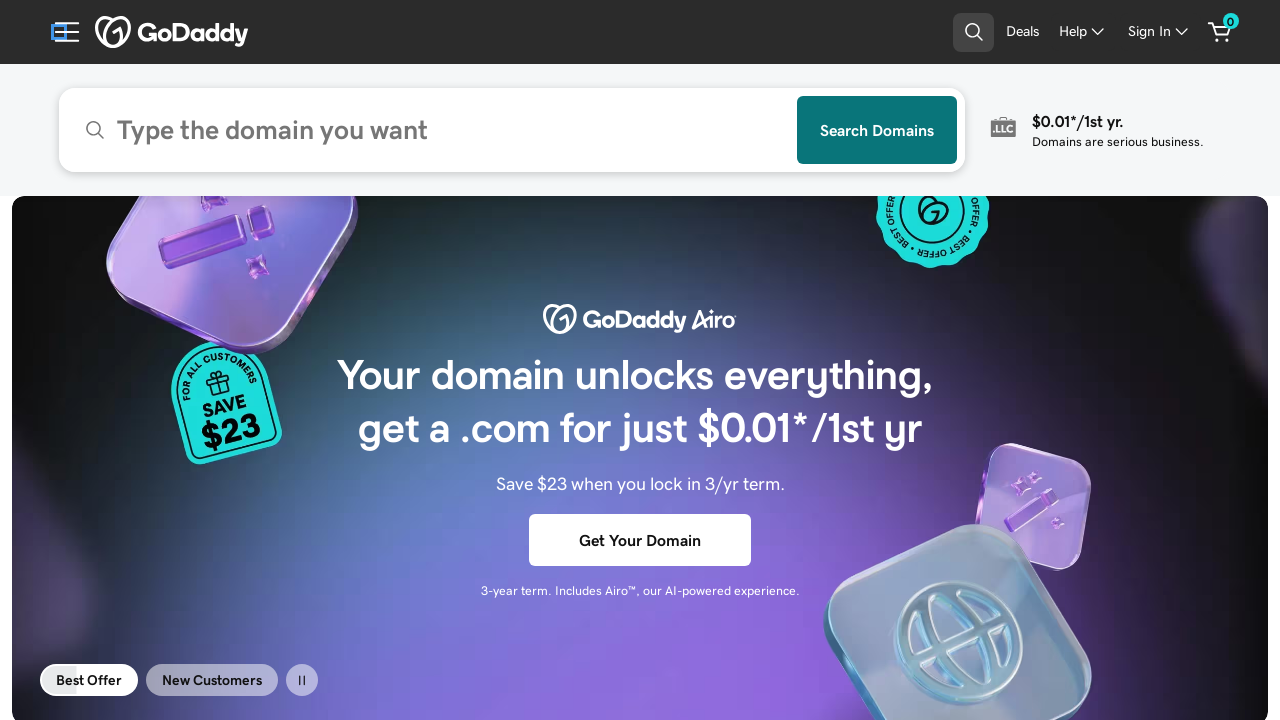

Retrieved current URL
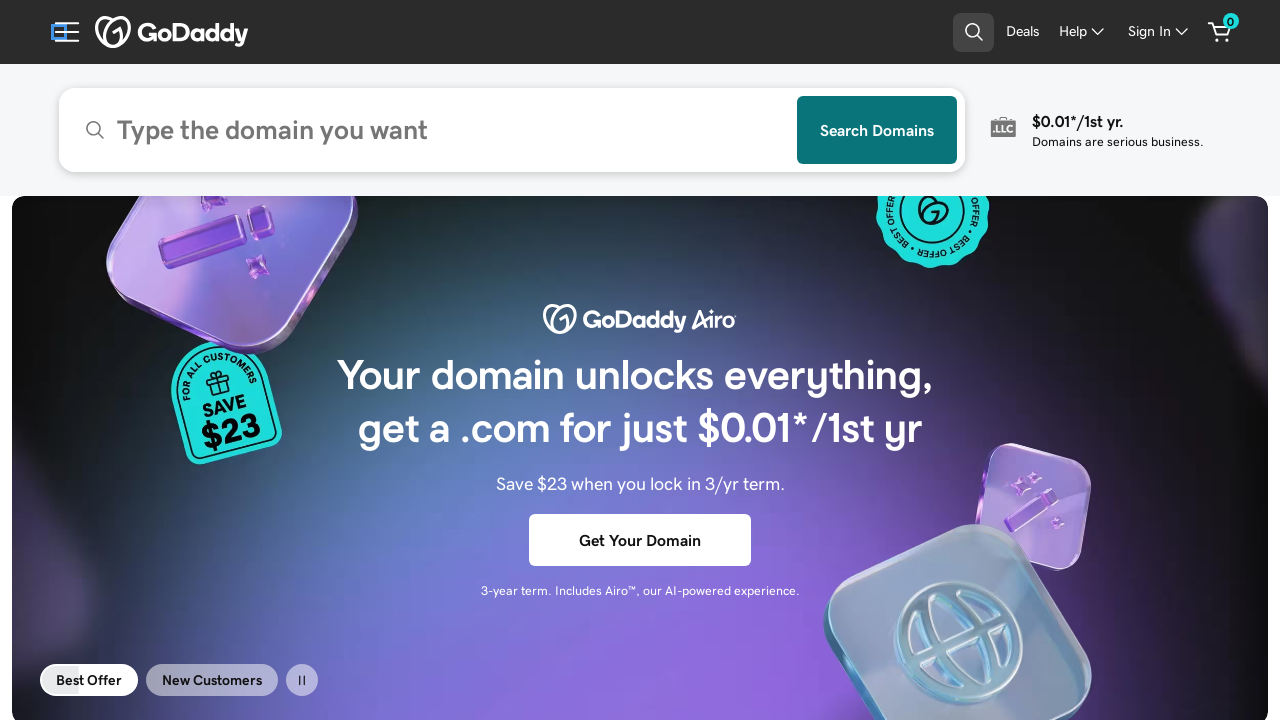

Verified URL contains 'godaddy.com'
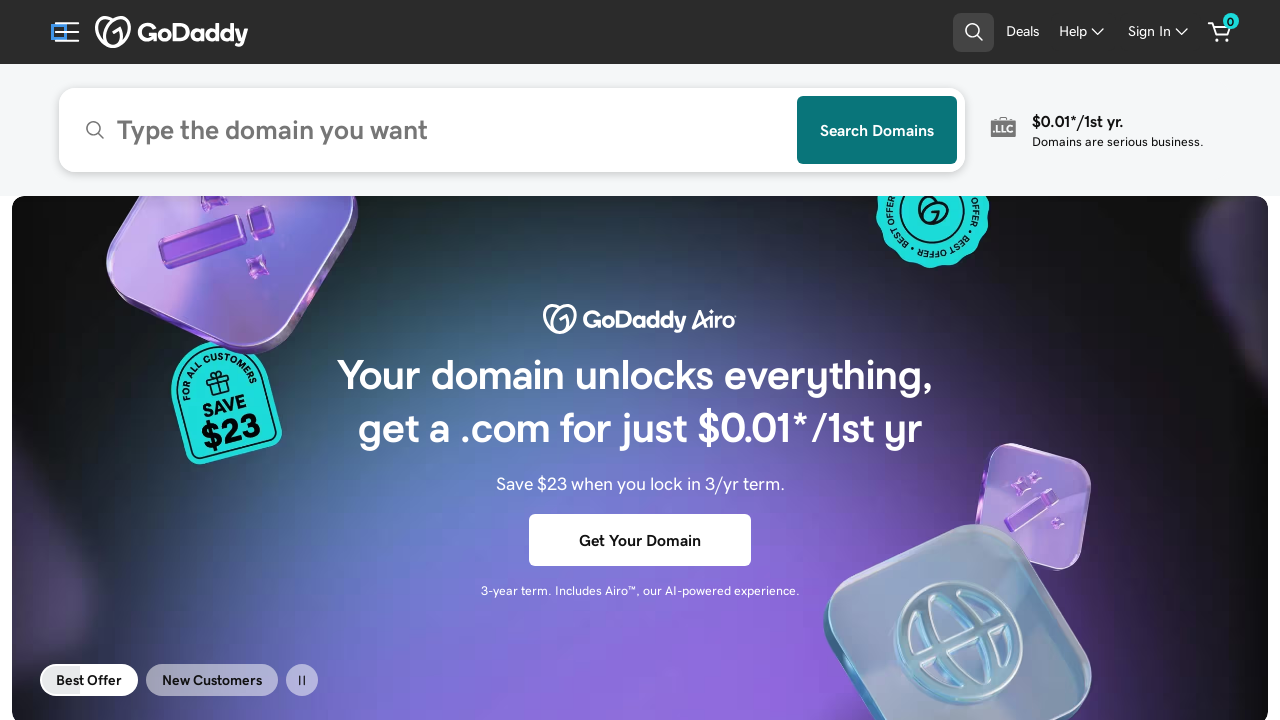

Retrieved page title
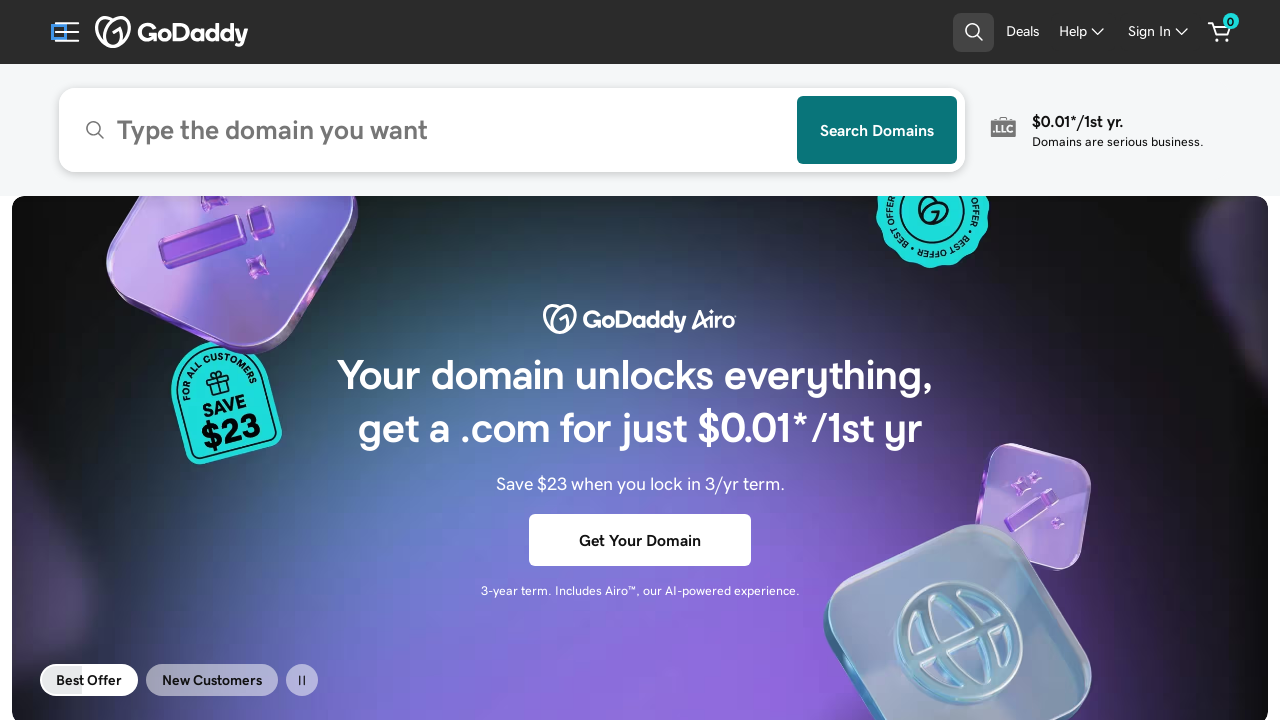

Verified page title is present and not empty
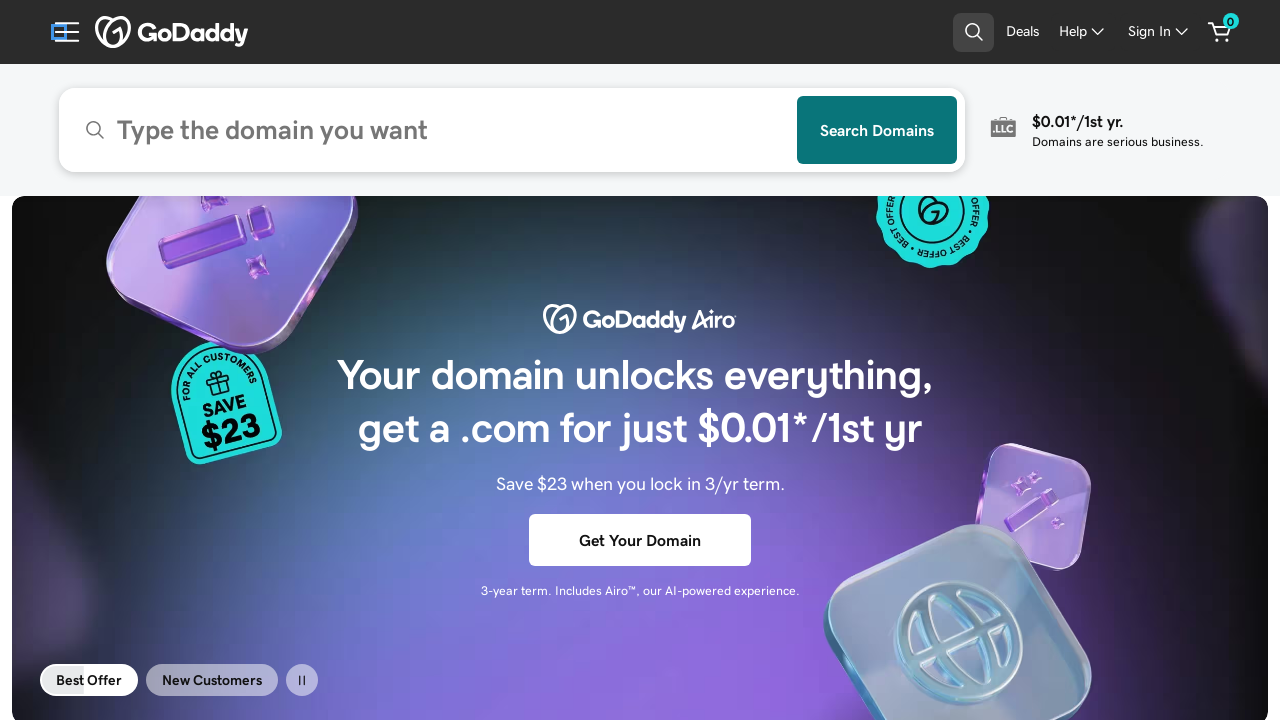

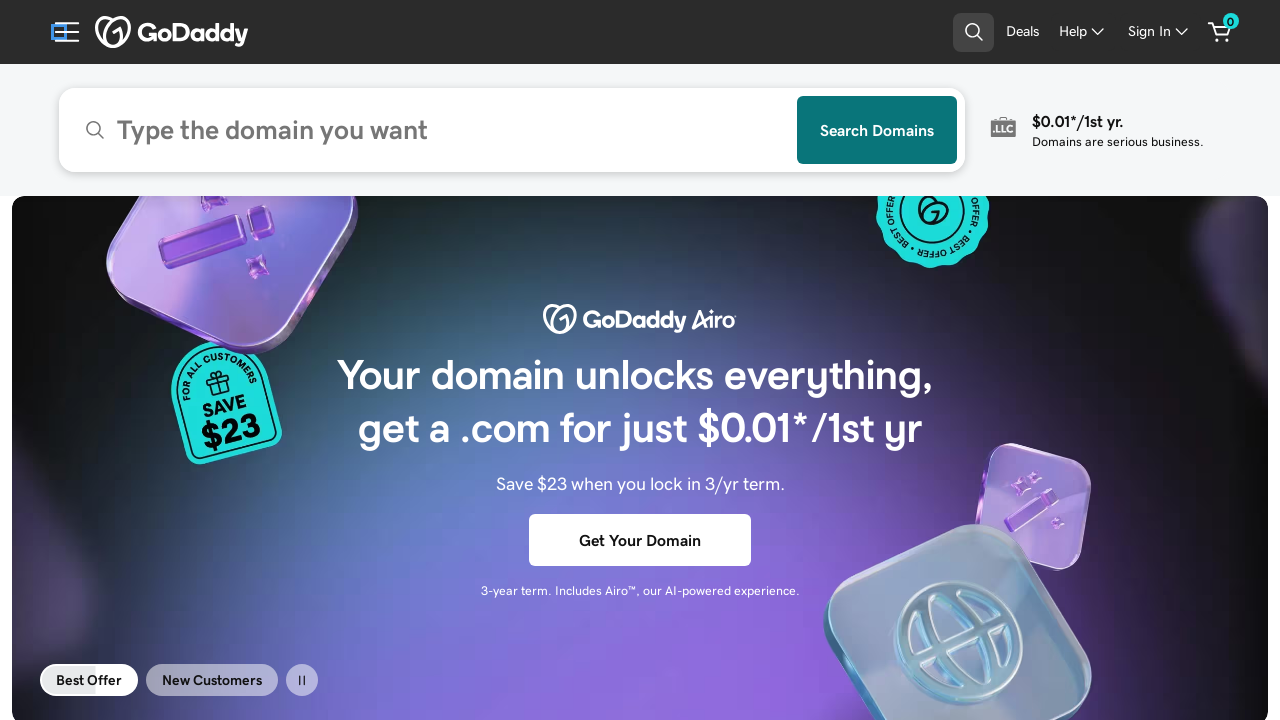